Checks for broken images on the homepage by examining naturalWidth attribute

Starting URL: http://the-internet.herokuapp.com/

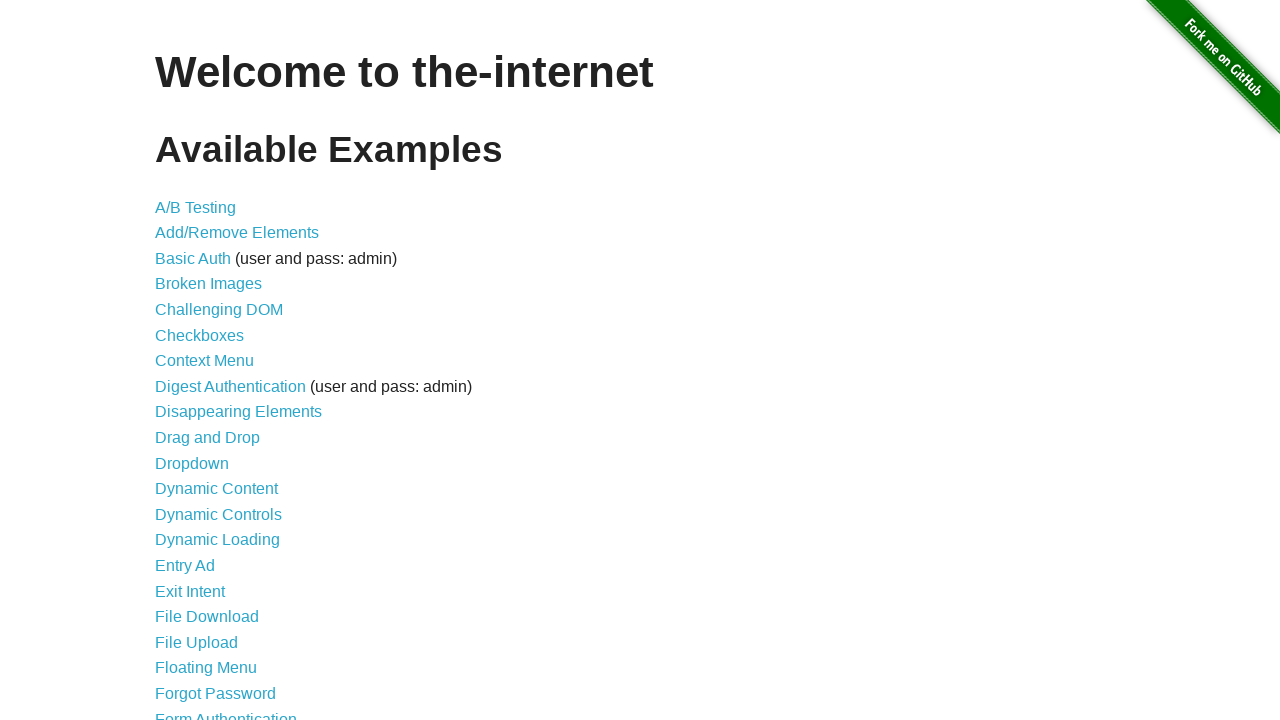

Waited for images to load on homepage
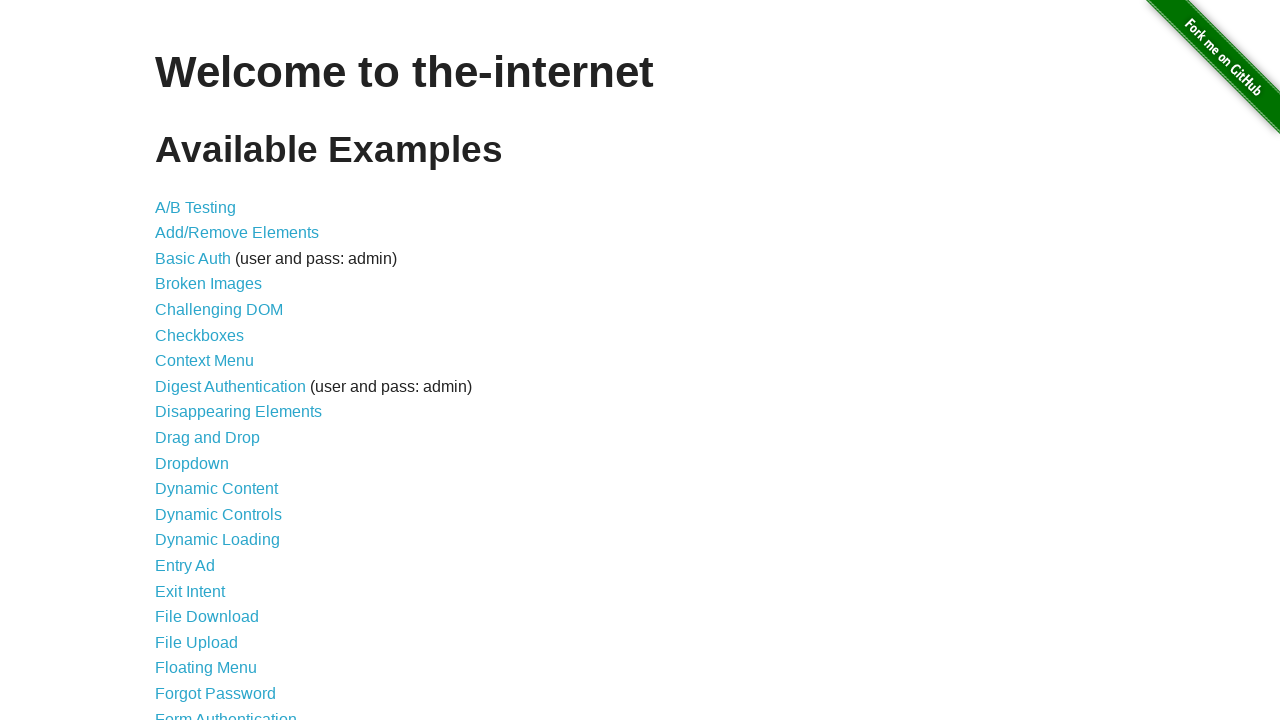

Retrieved all images from page - found 1 images
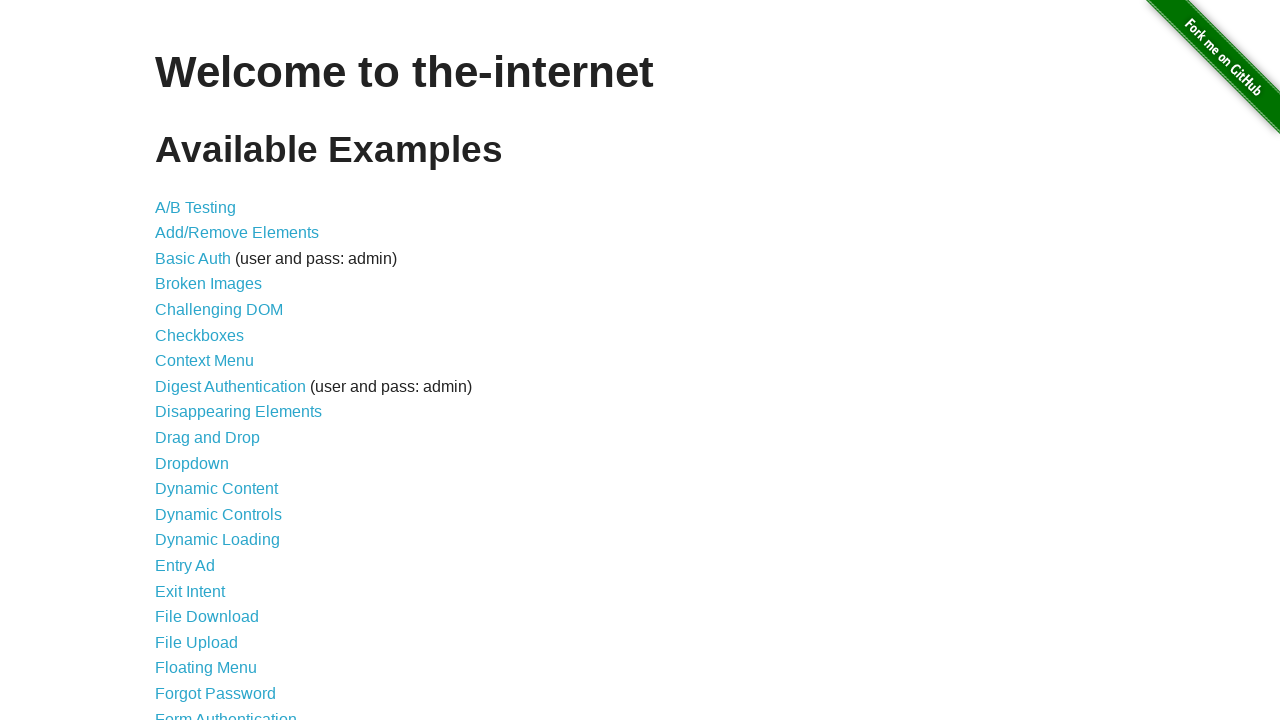

Navigated back from homepage
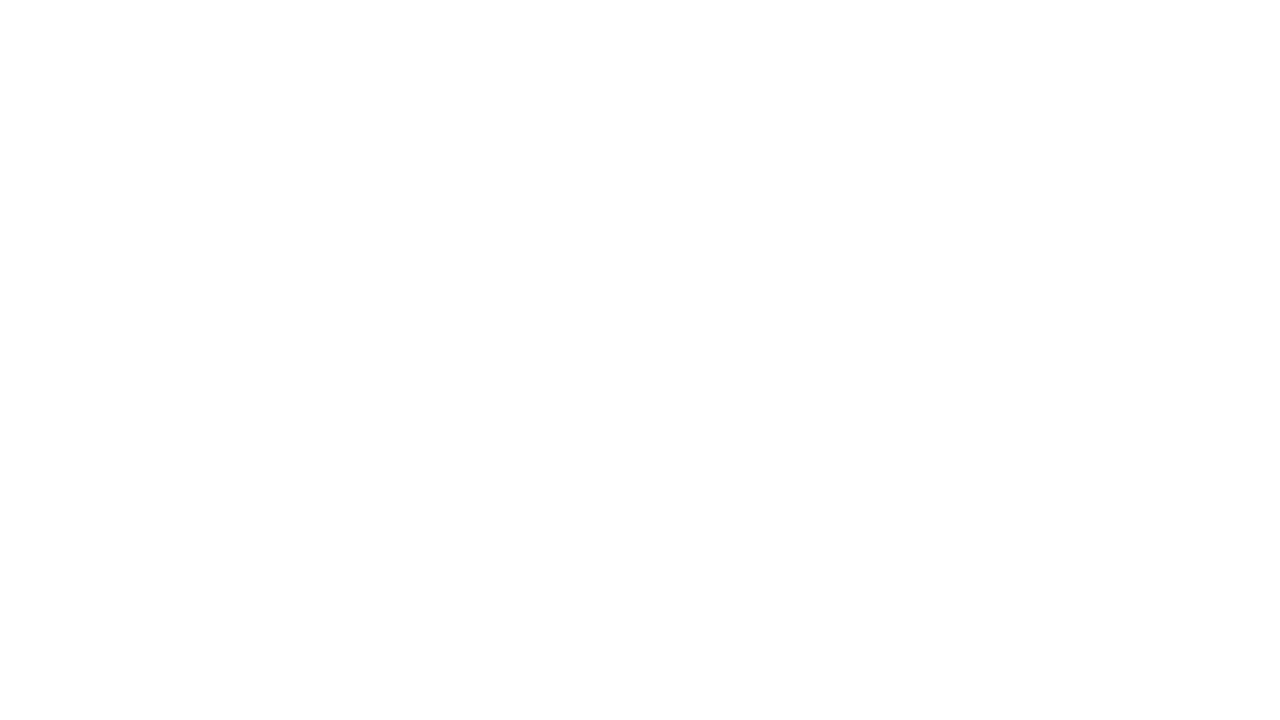

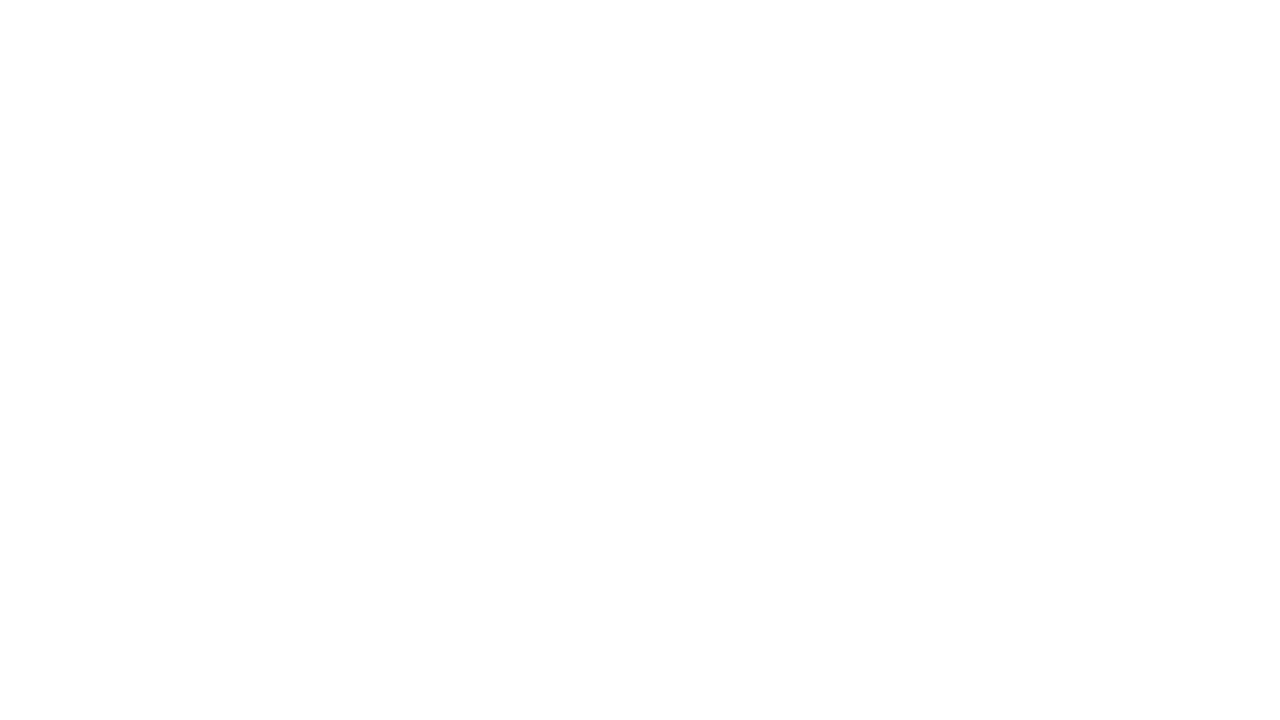